Calculates a mathematical value to find and click a specific link, then fills out a form with personal information.

Starting URL: http://suninjuly.github.io/find_link_text

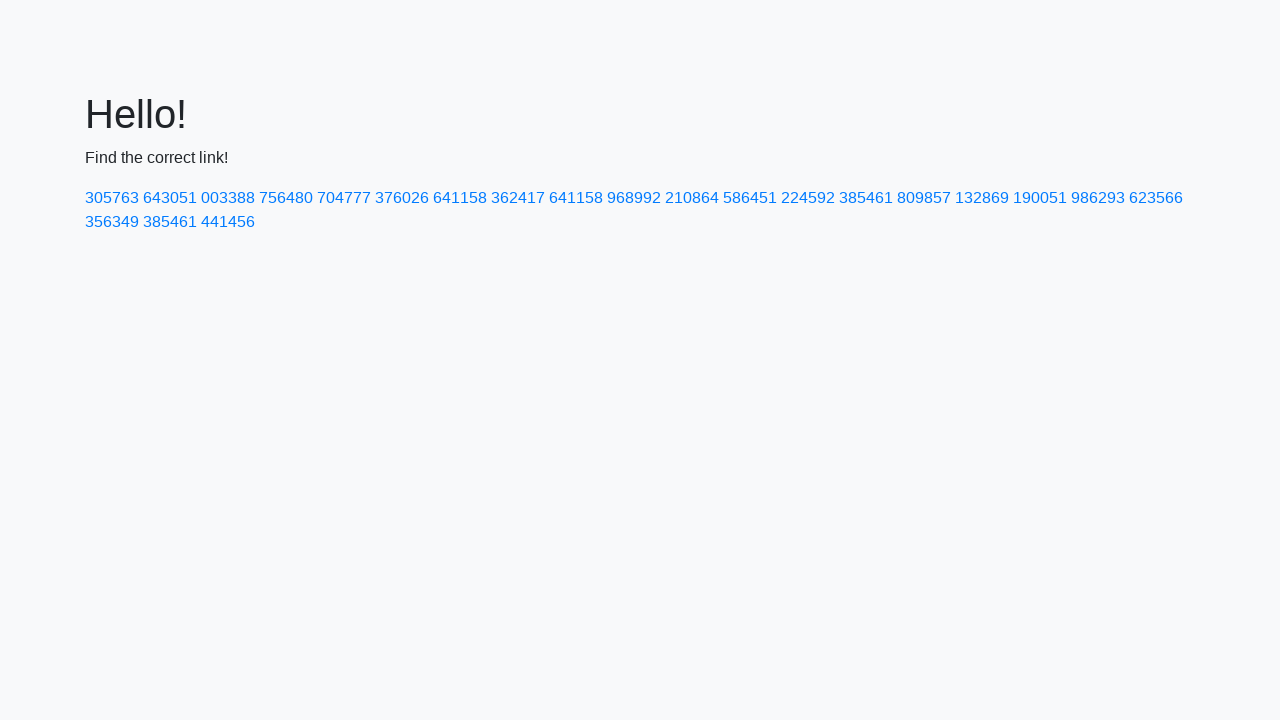

Calculated link text value: 224592
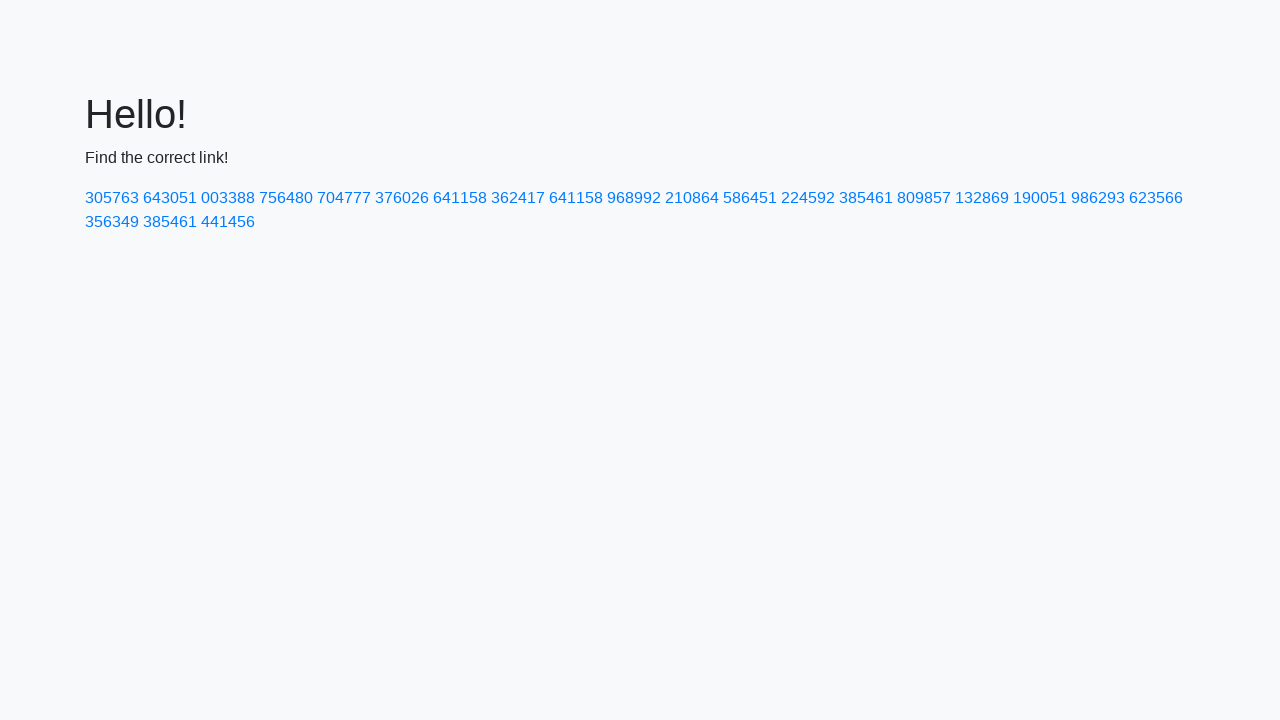

Clicked link with text '224592' at (808, 198) on text=224592
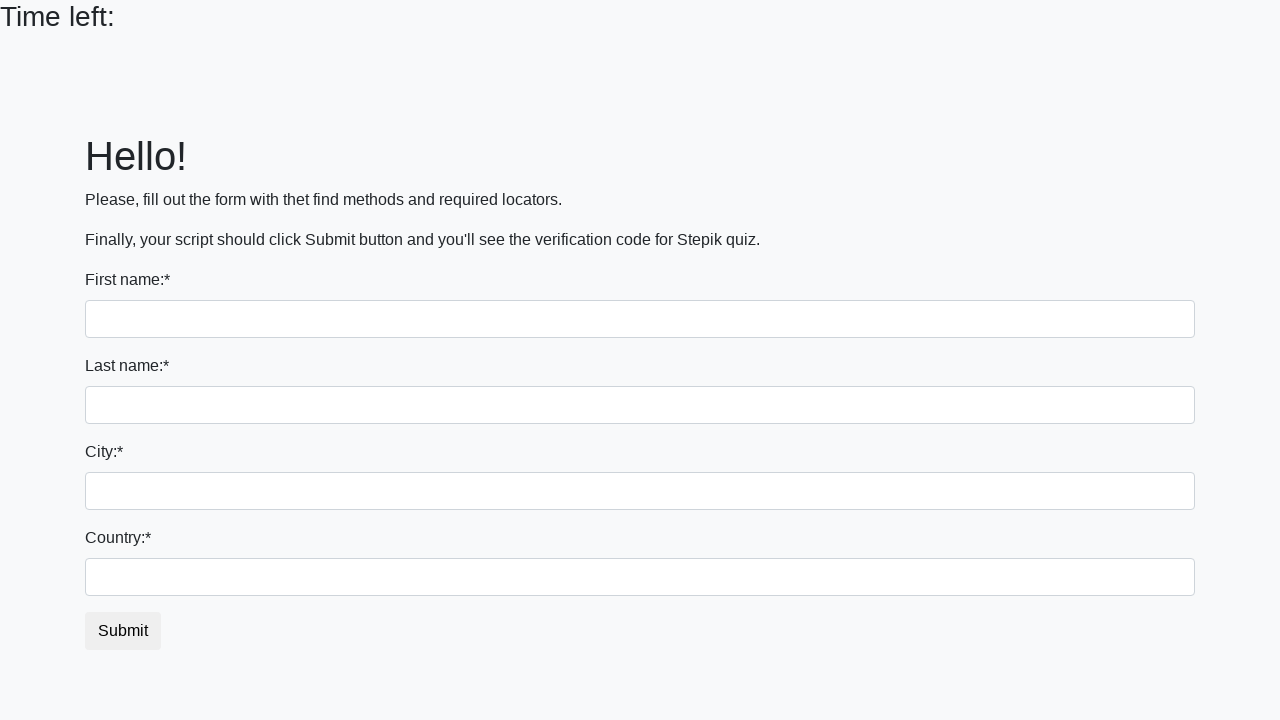

Filled first name field with 'Ivan' on input
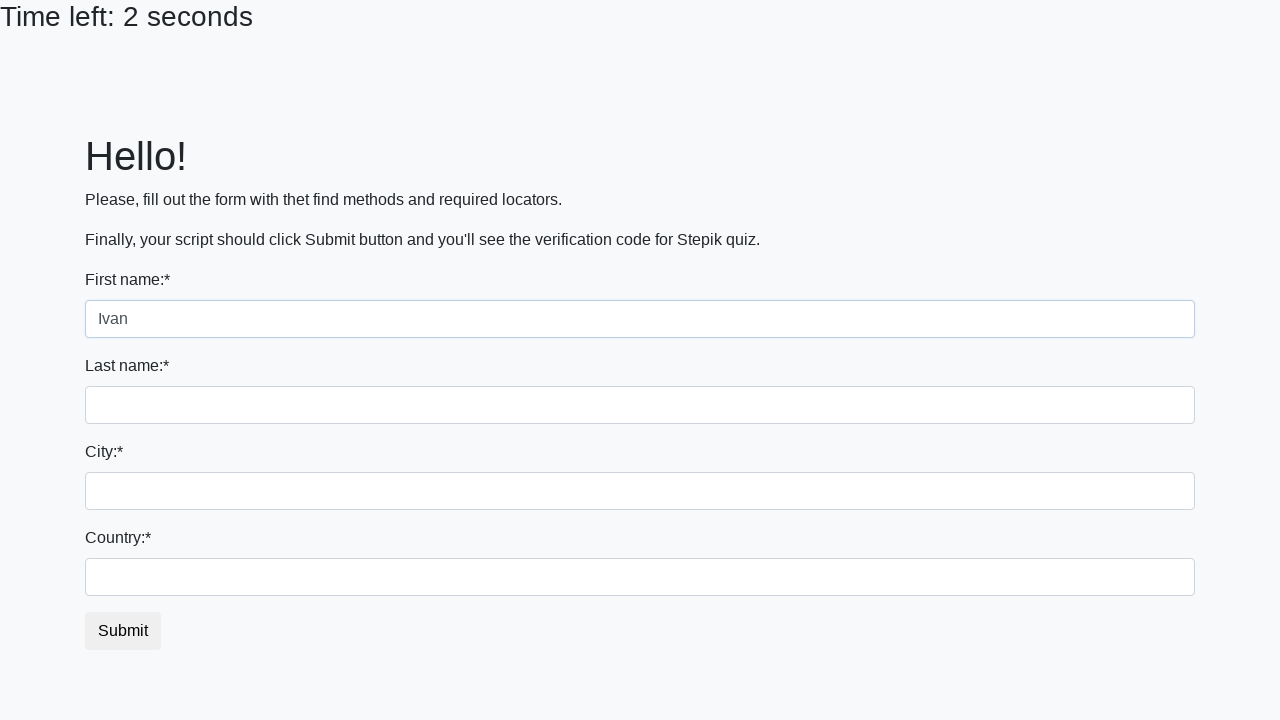

Filled last name field with 'Petrov' on input[name='last_name']
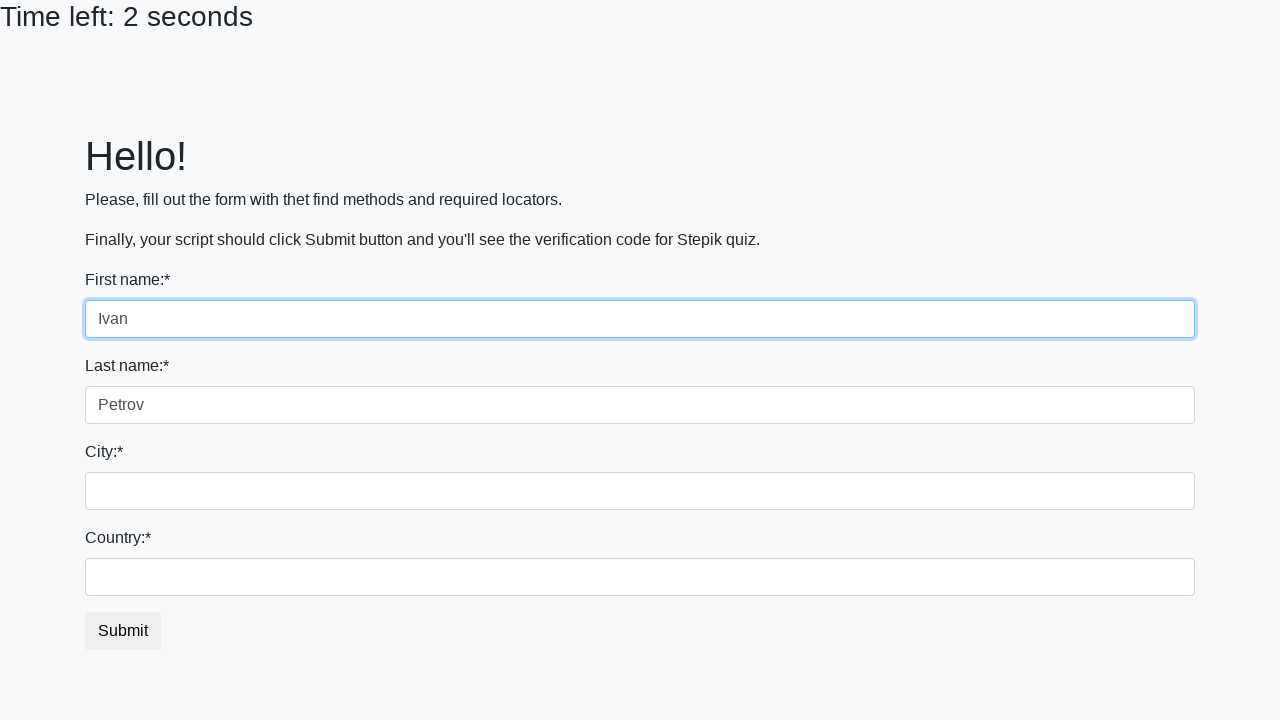

Filled city field with 'Smolensk' on .city
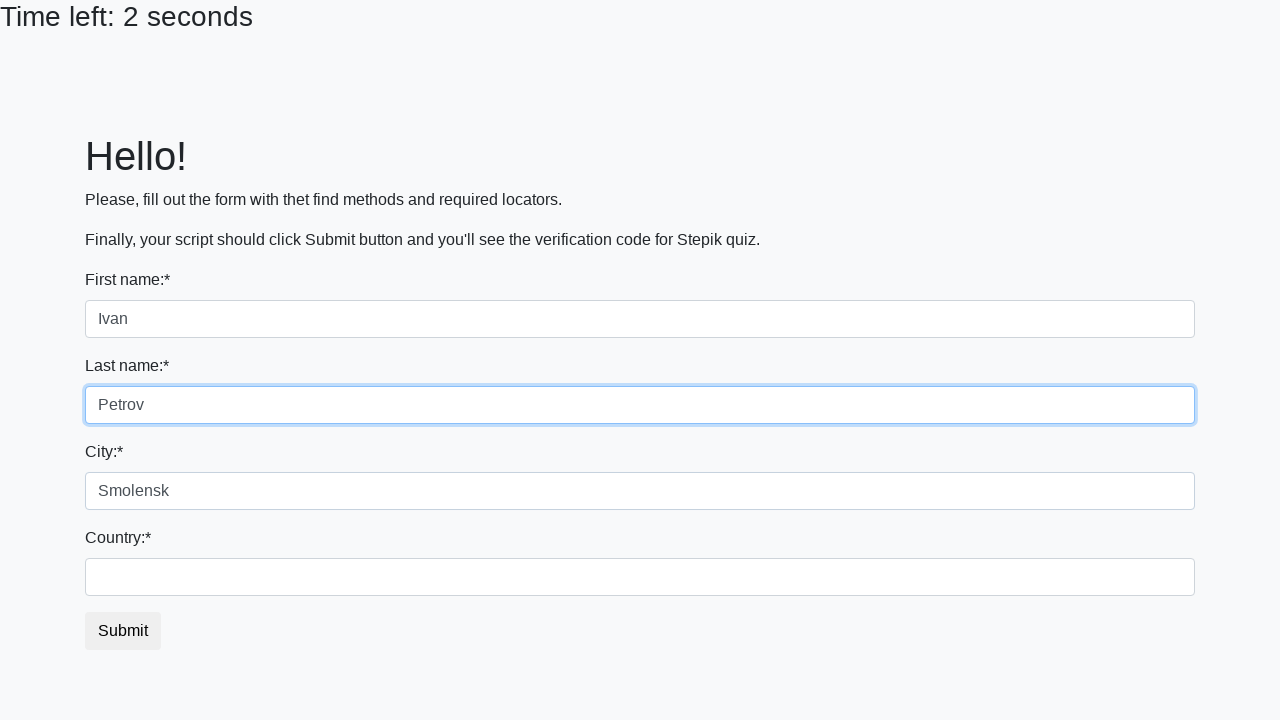

Filled country field with 'Russia' on #country
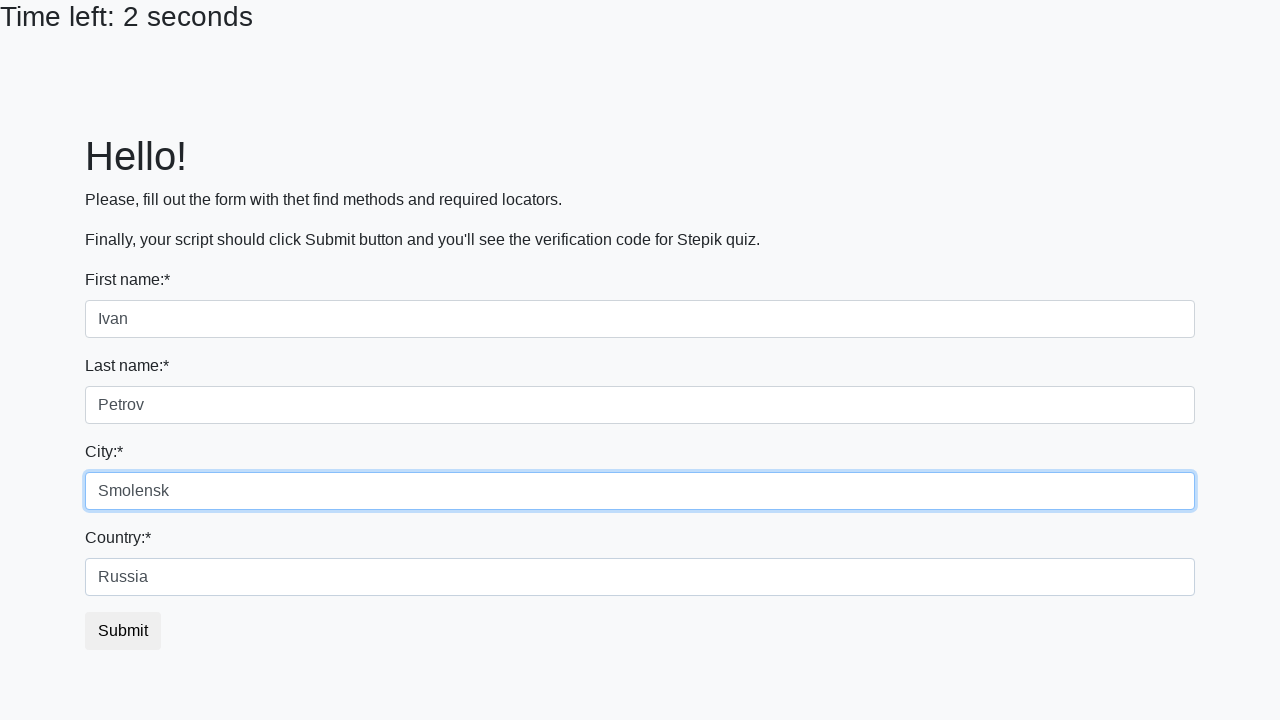

Clicked submit button to submit the form at (123, 631) on button.btn
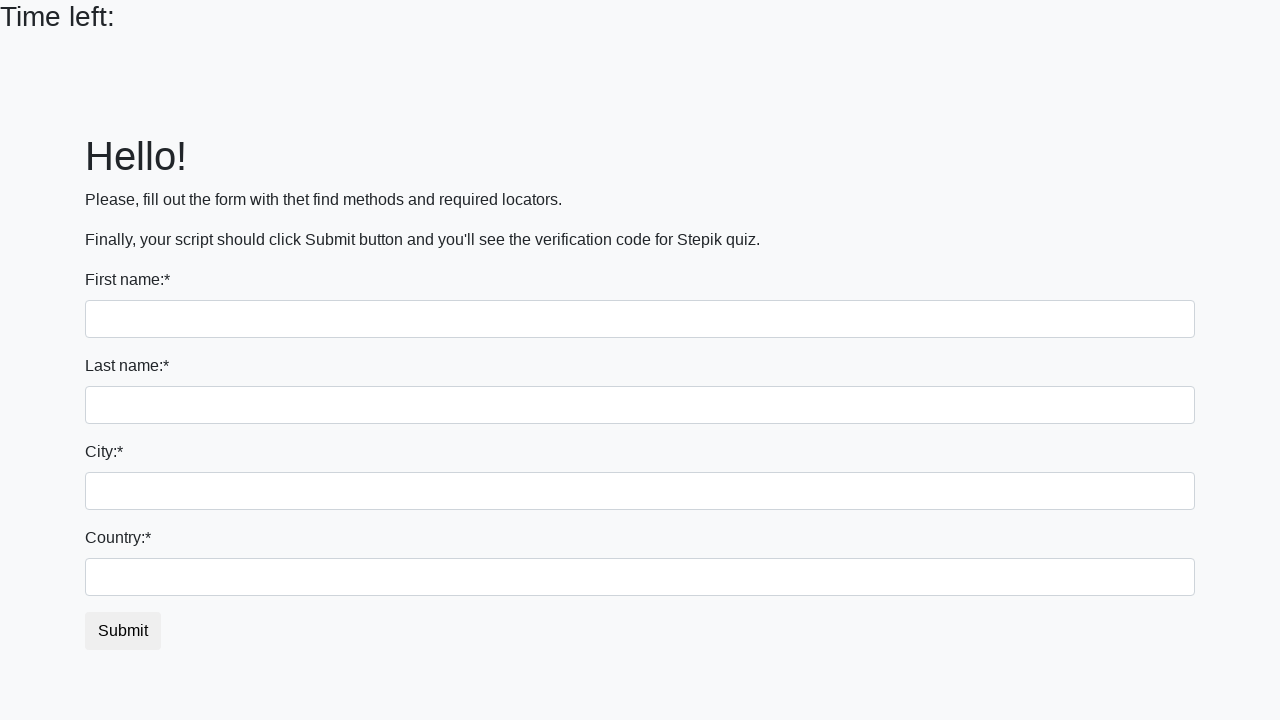

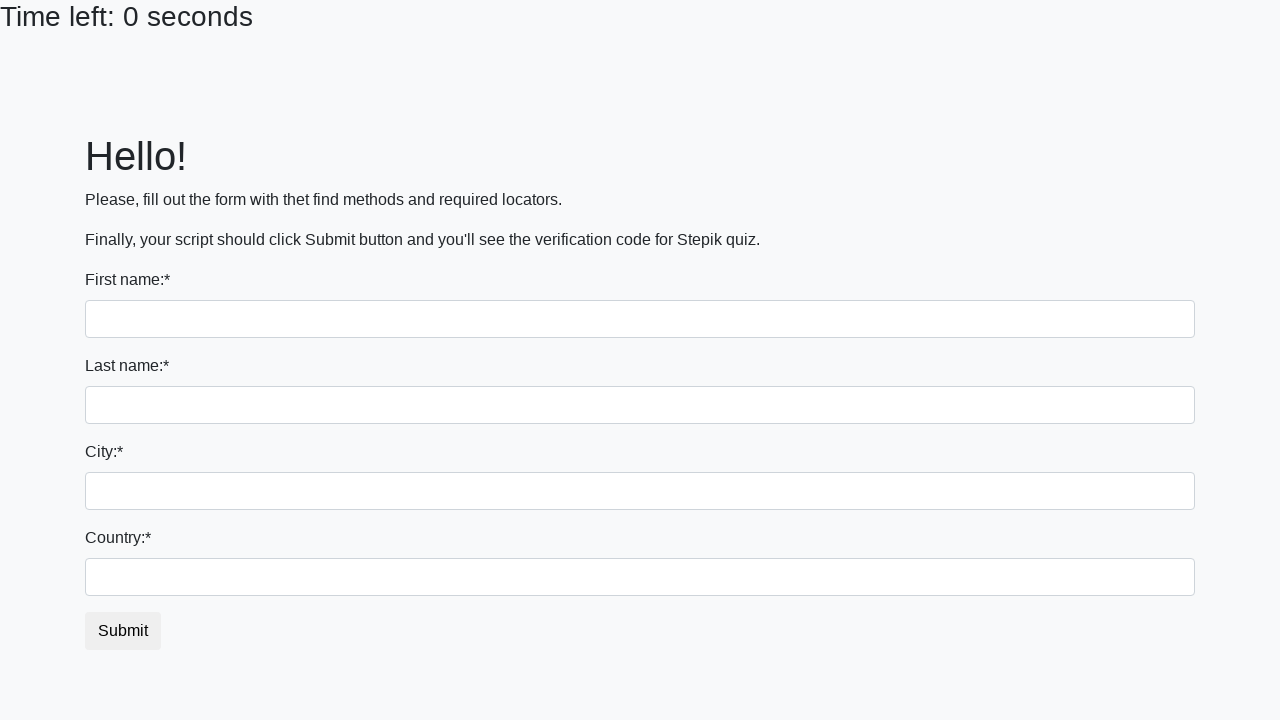